Tests finding all elements by class name, getting the count, and retrieving a specific element's text

Starting URL: https://kristinek.github.io/site/examples/locators

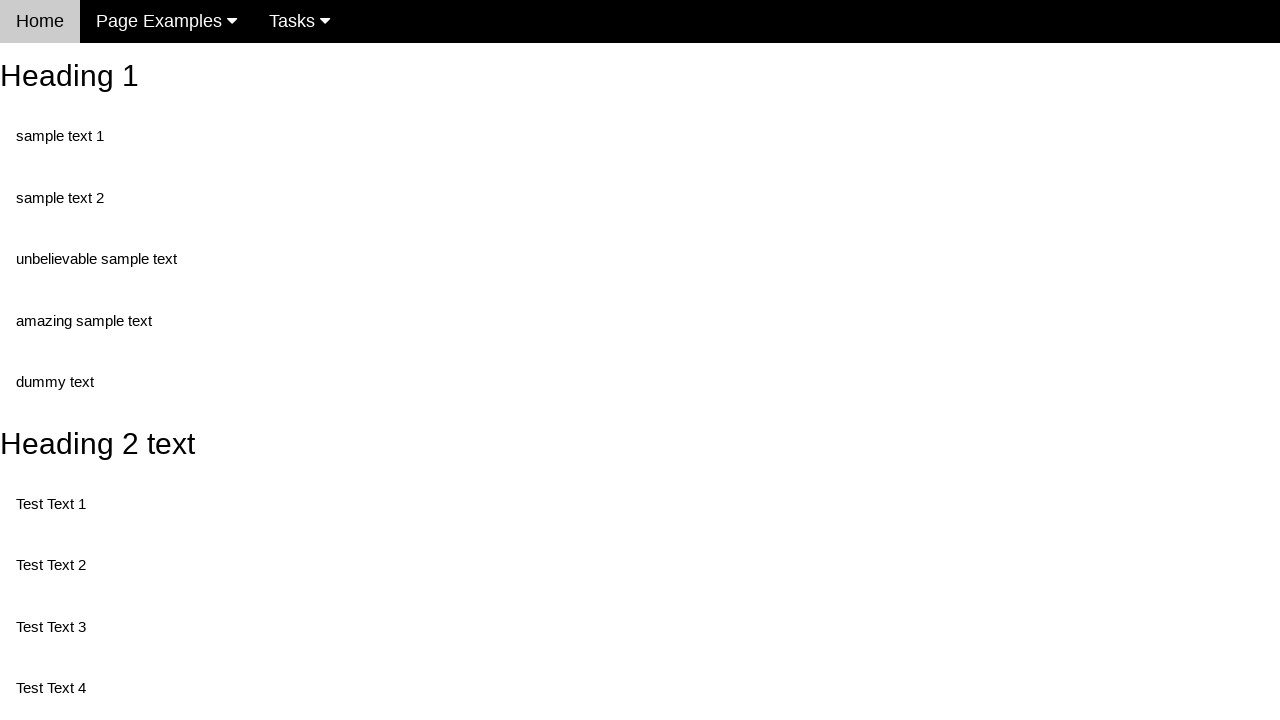

Navigated to locators example page
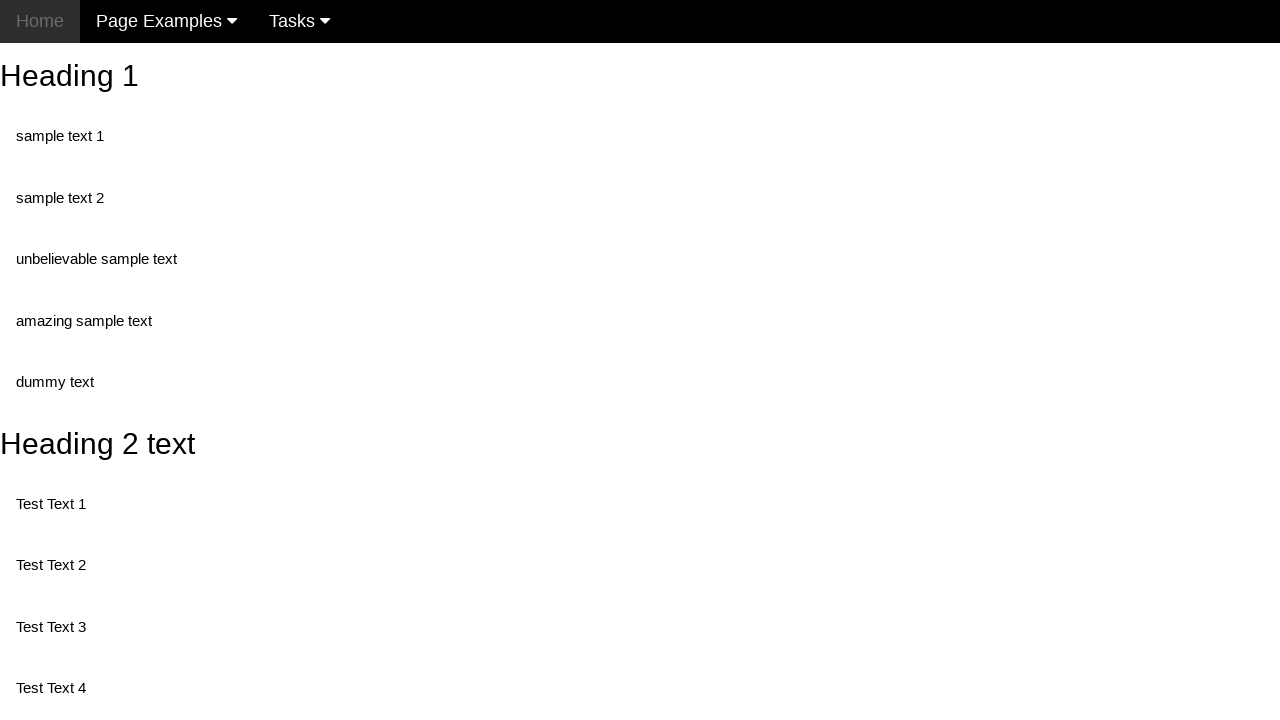

Located all elements with class 'test'
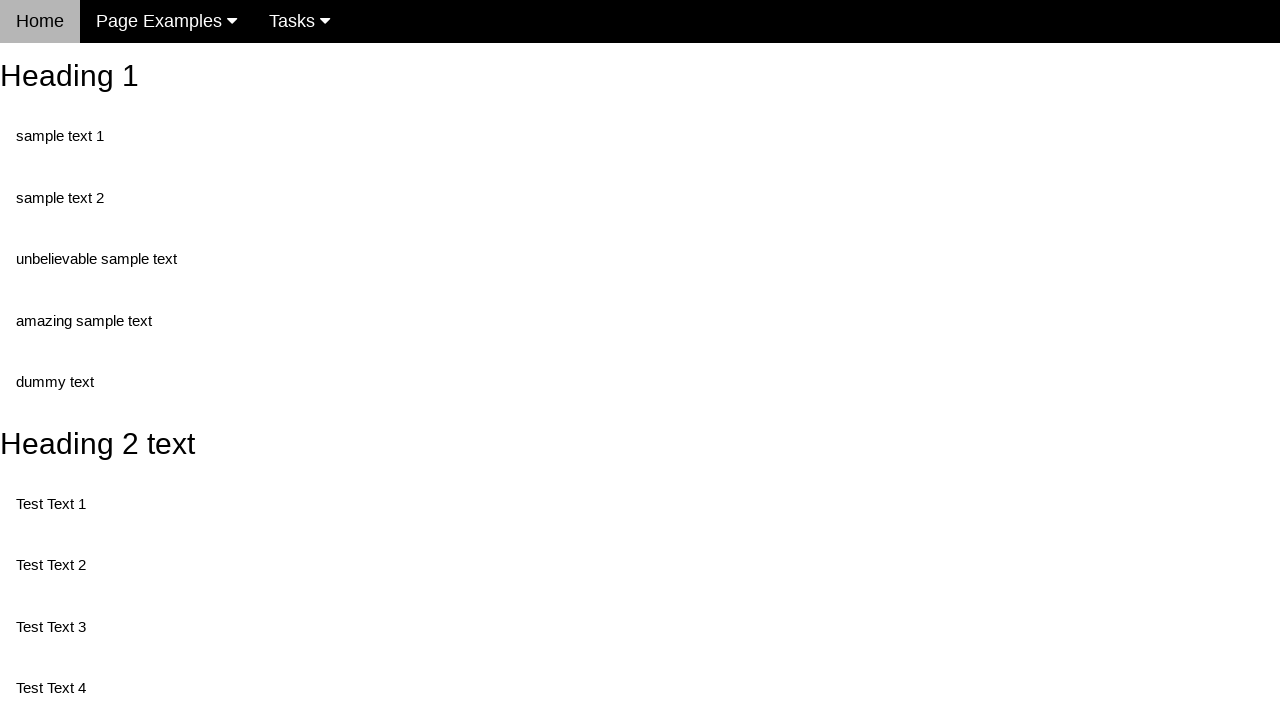

Retrieved count of test elements: 5
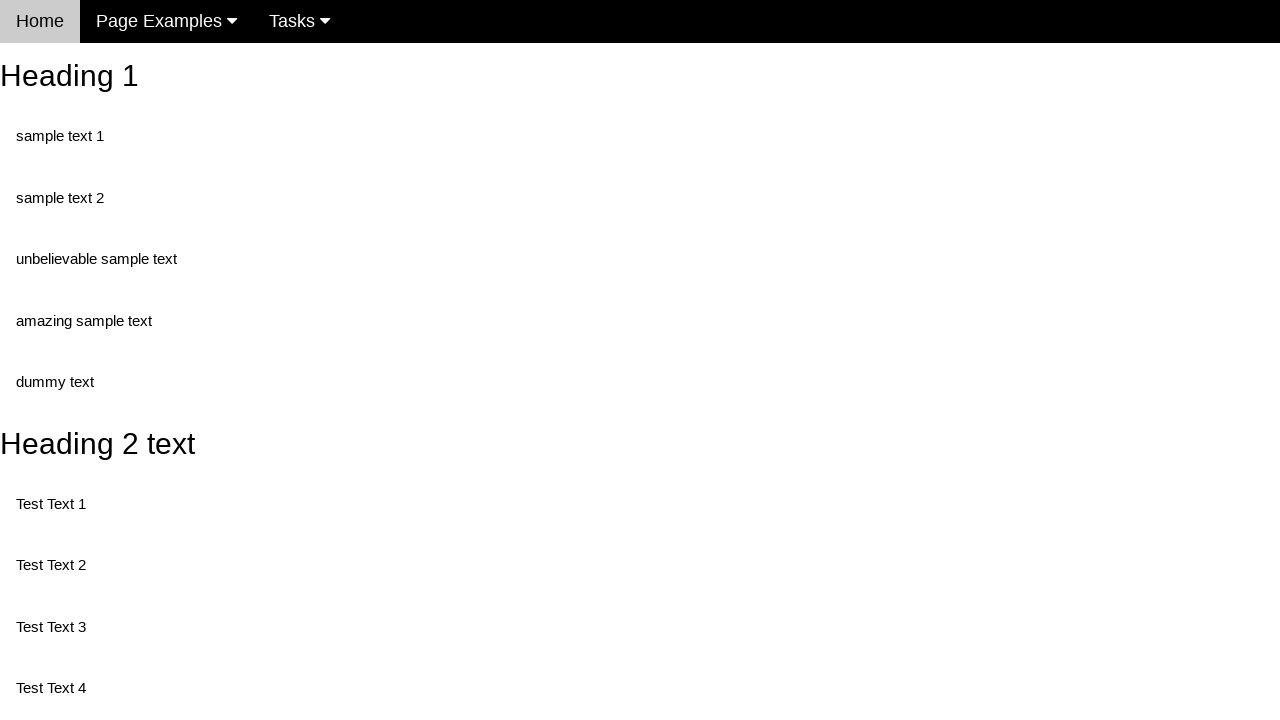

Printed element count: 5
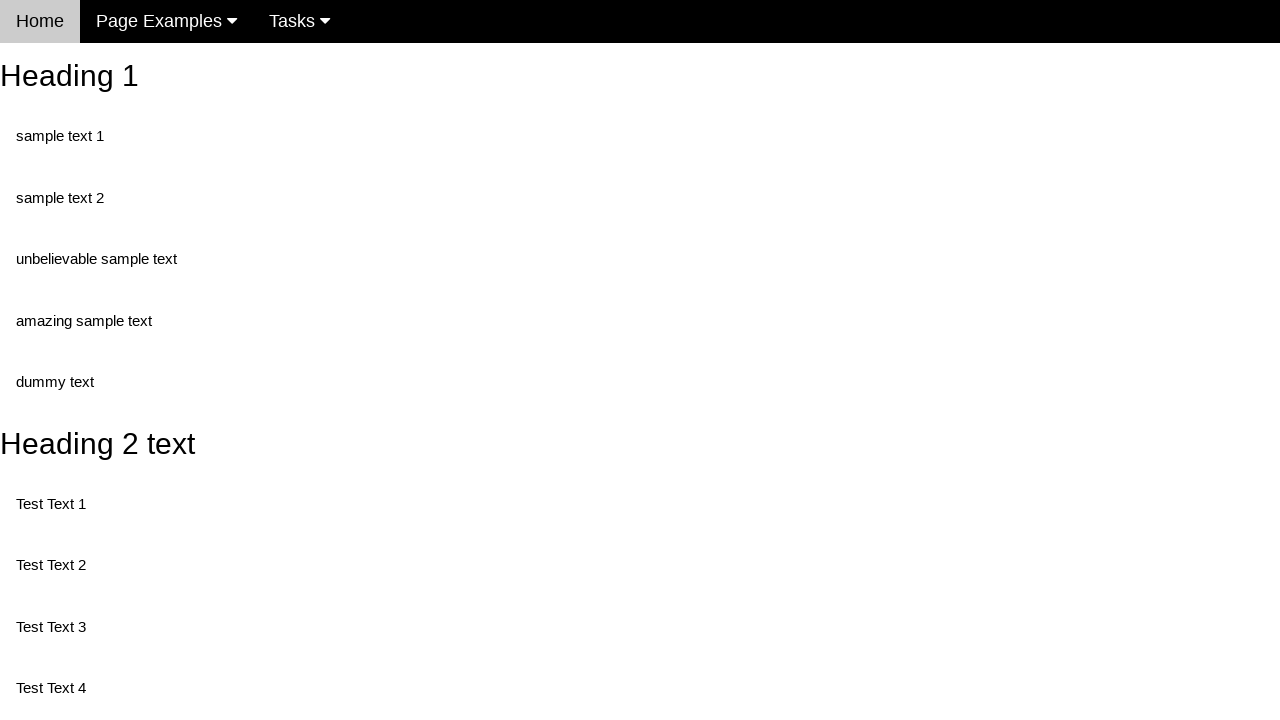

Retrieved text content from fourth element (index 3)
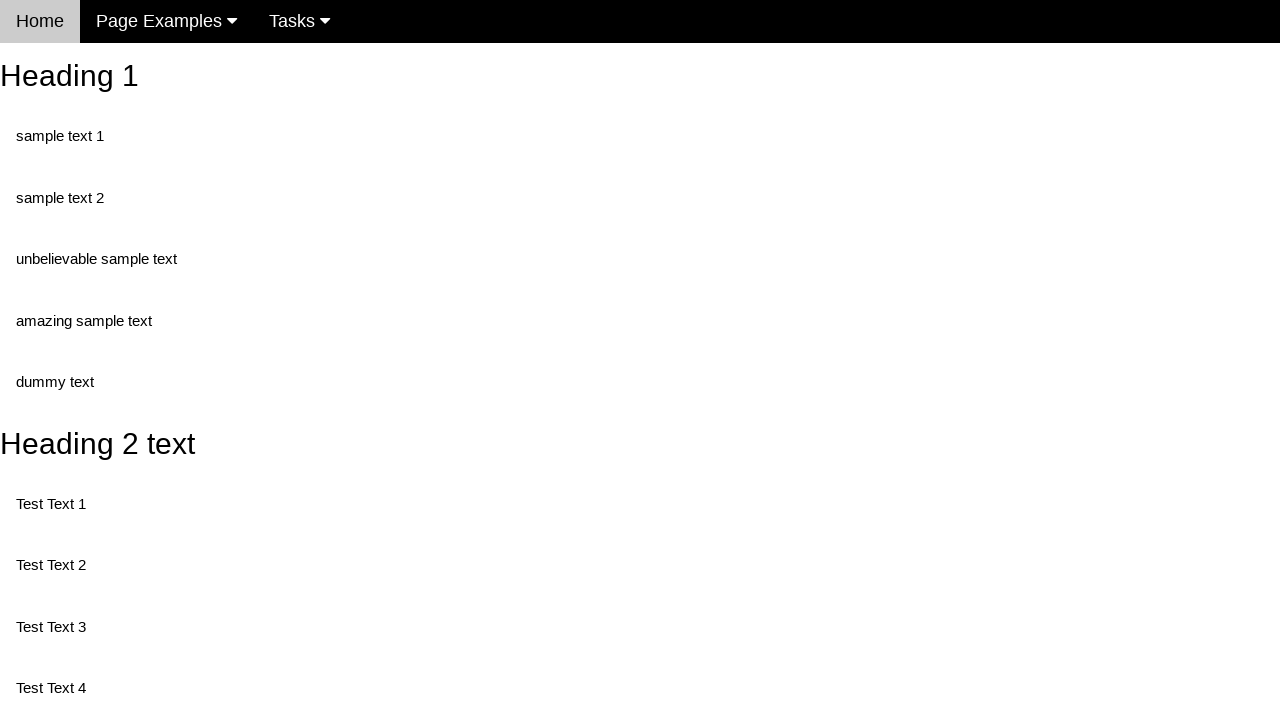

Printed fourth element text: Test Text 5
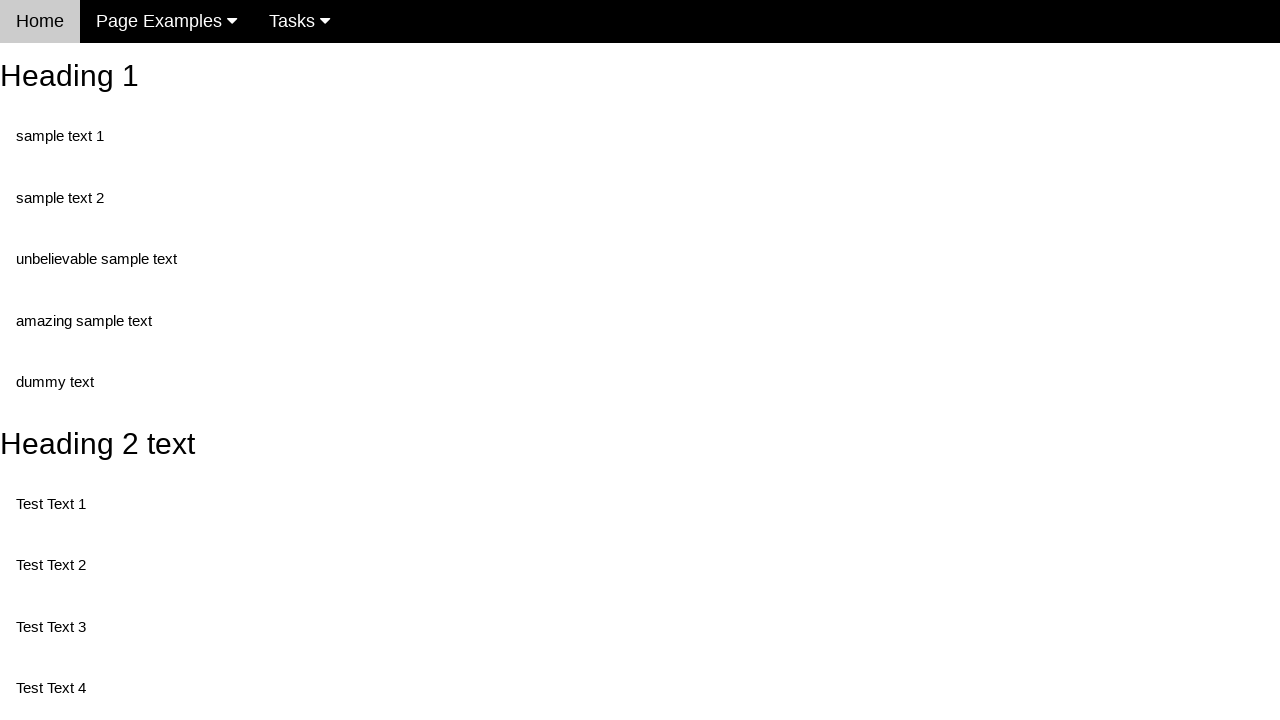

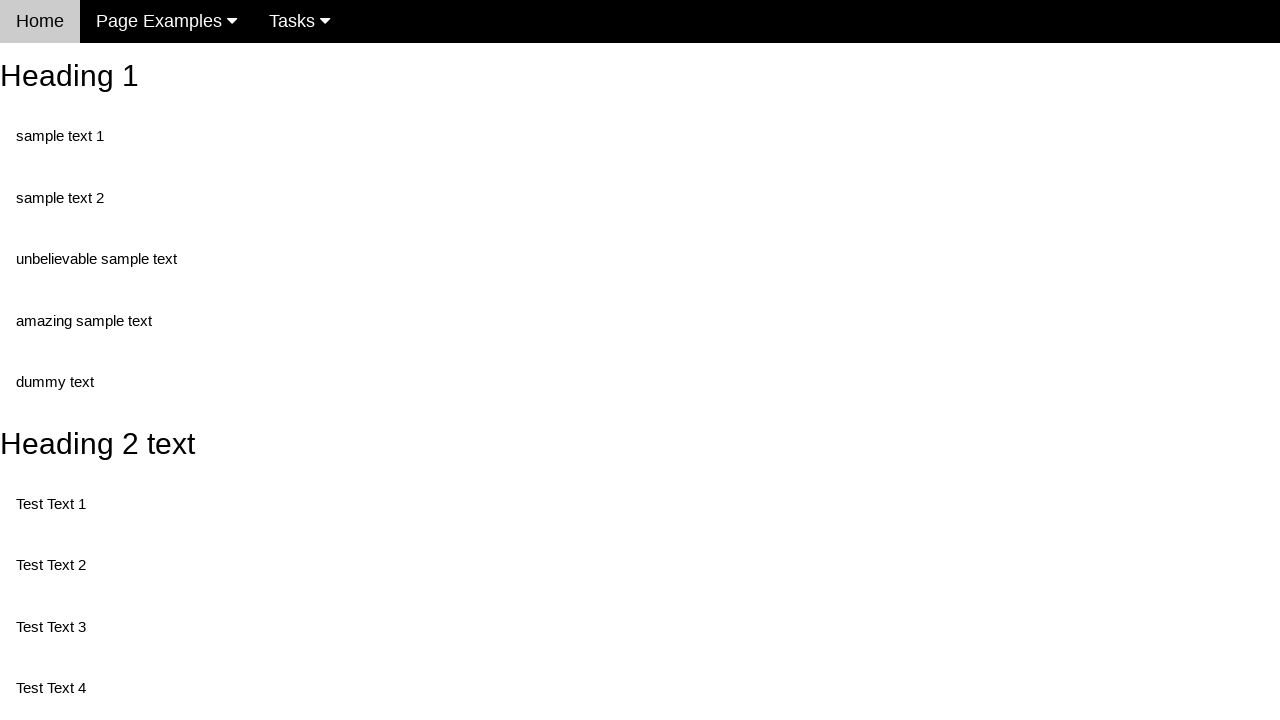